Tests search functionality on OpenCart by searching for "ipod" and verifying that all returned product names contain the search term

Starting URL: http://opencart.abstracta.us/

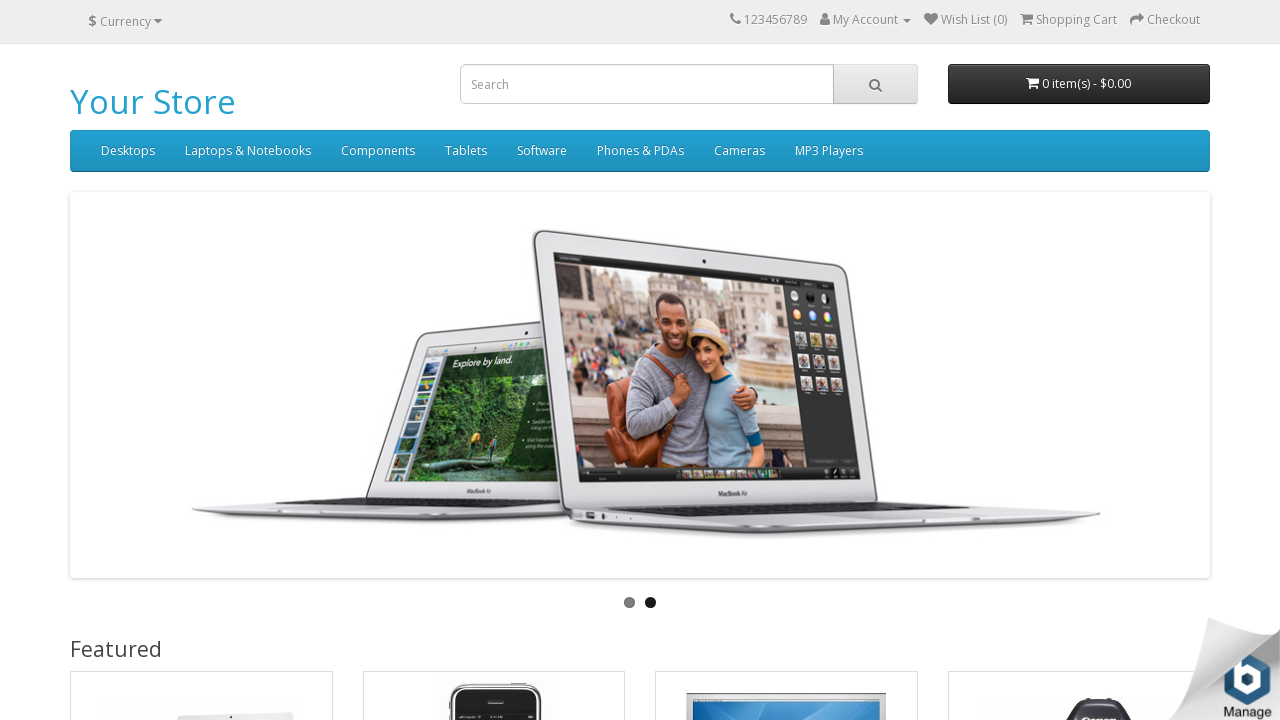

Filled search field with 'ipod' on input[name='search']
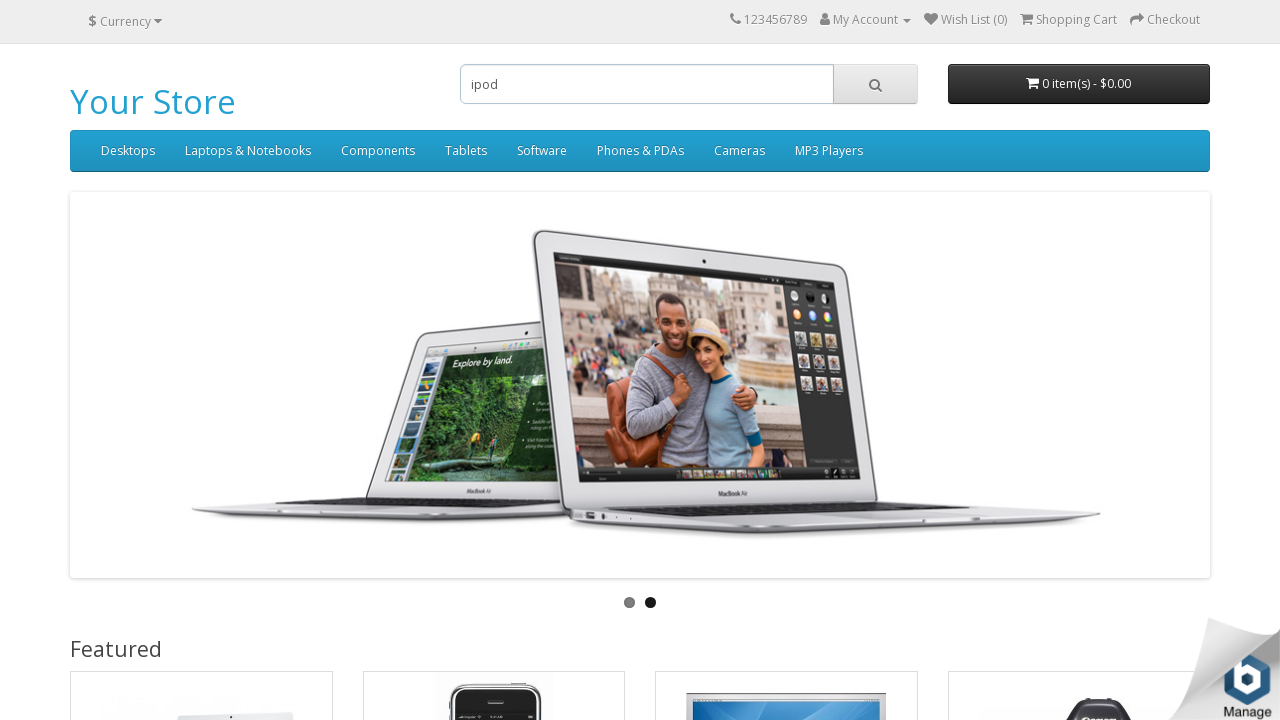

Pressed Enter to submit search for 'ipod'
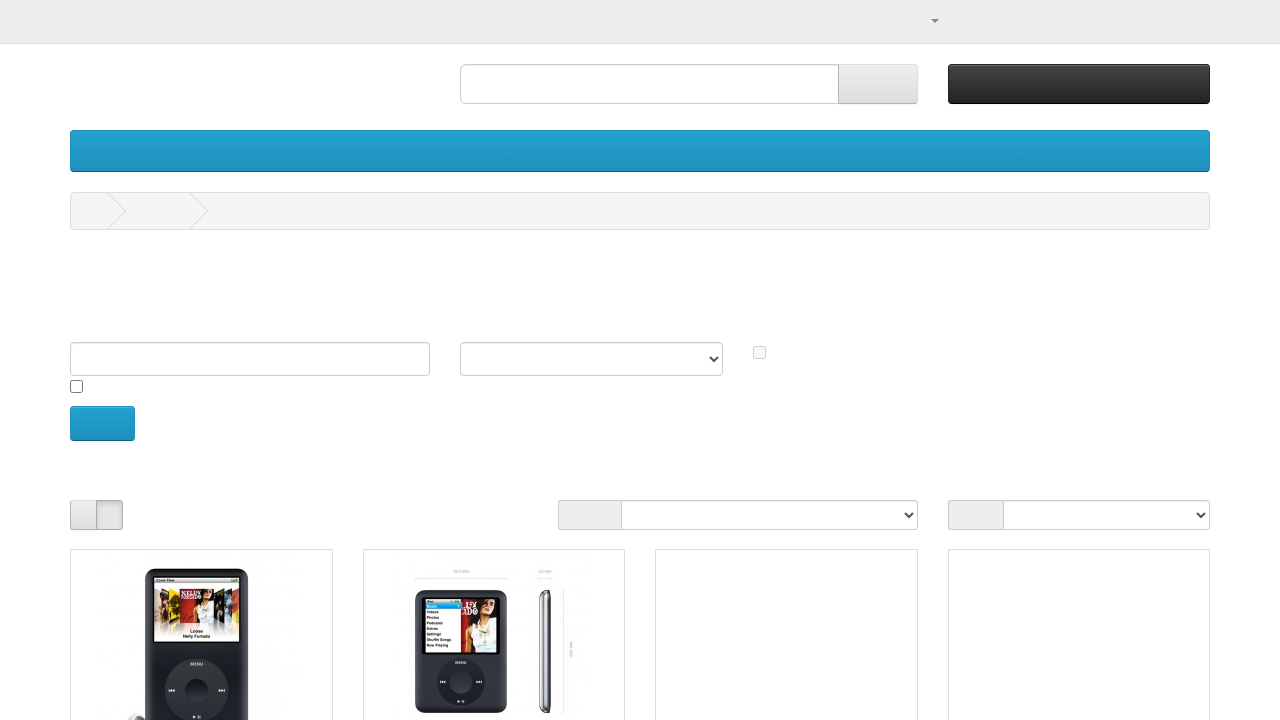

Search results loaded with product captions
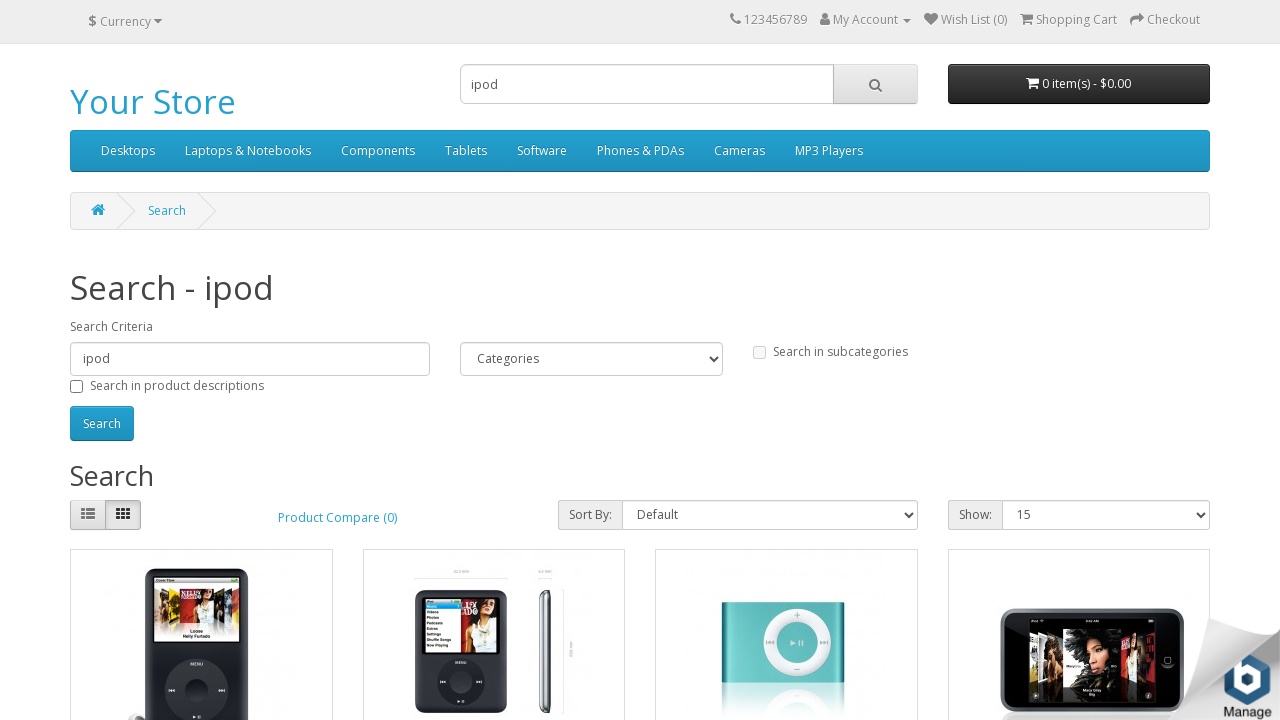

Retrieved all product links from search results
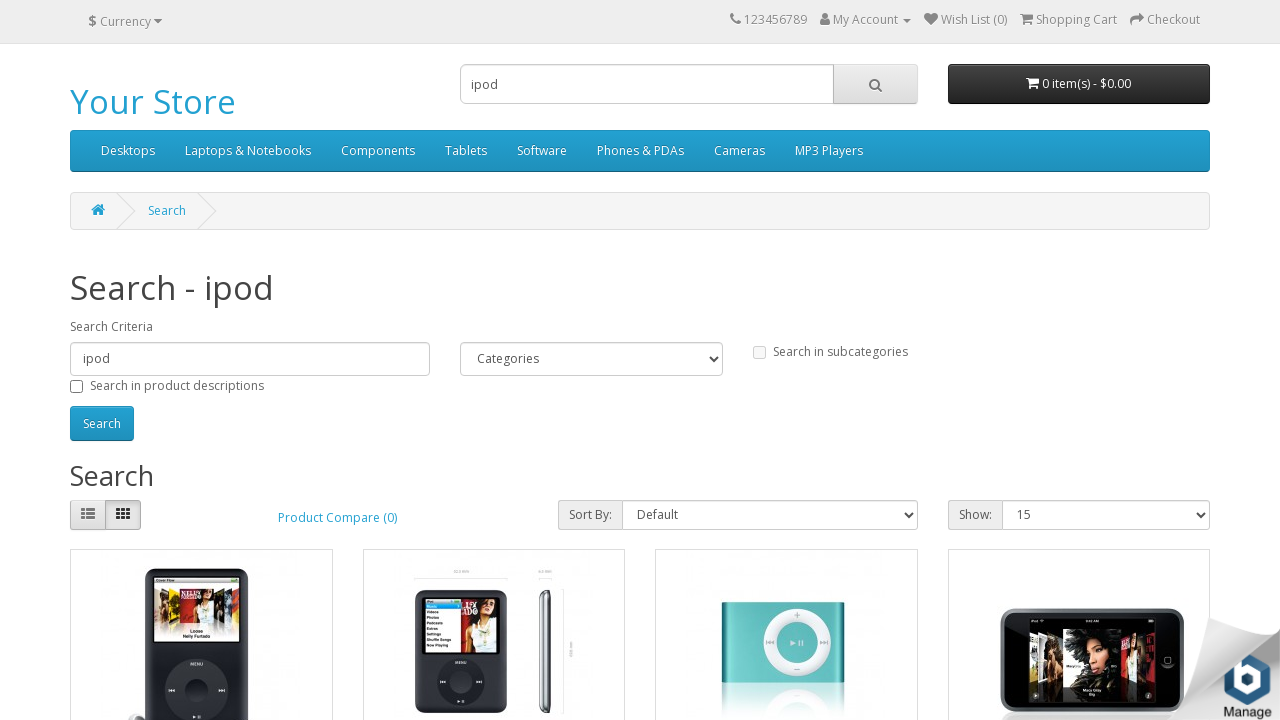

Verified product 'iPod Classic' contains search term 'ipod'
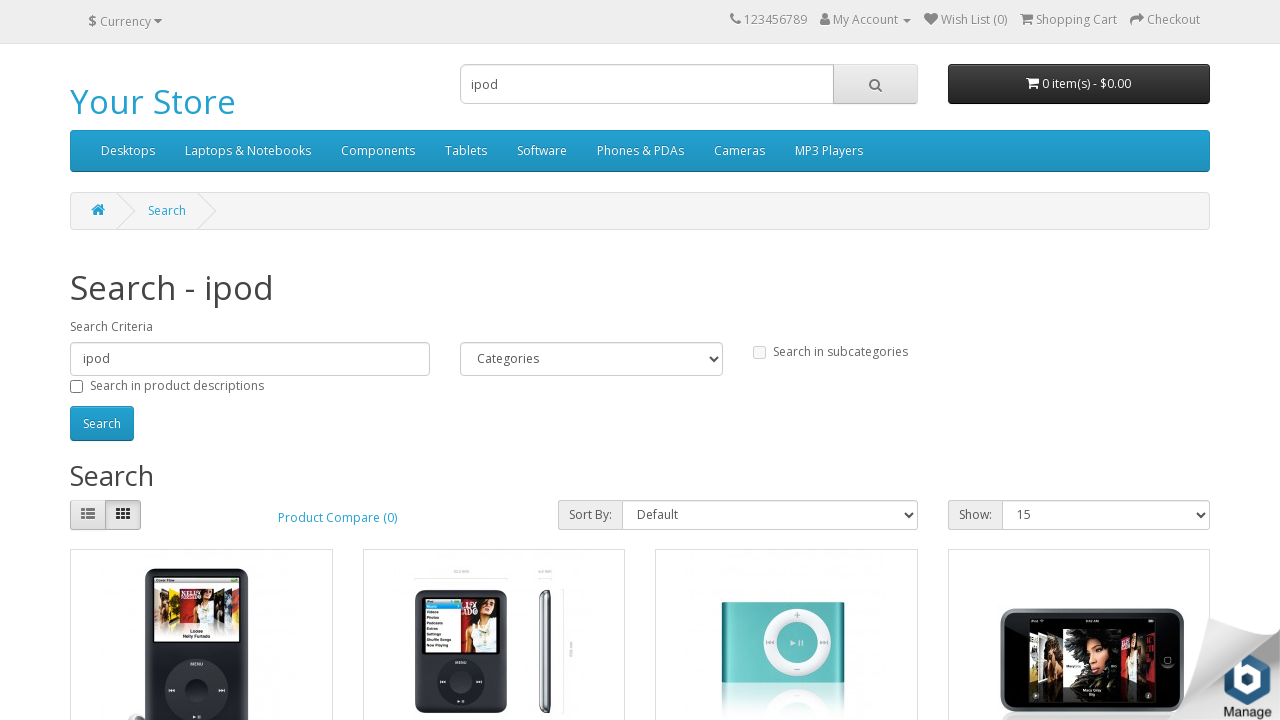

Verified product 'iPod Nano' contains search term 'ipod'
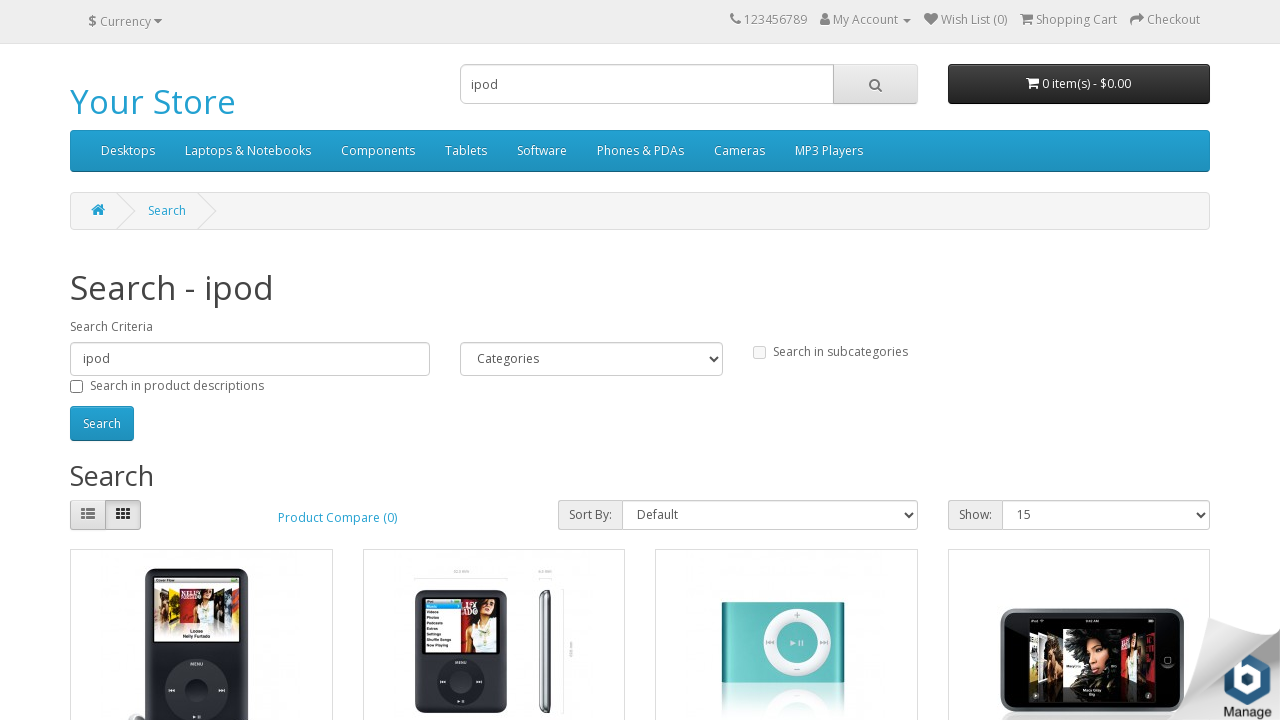

Verified product 'iPod Shuffle' contains search term 'ipod'
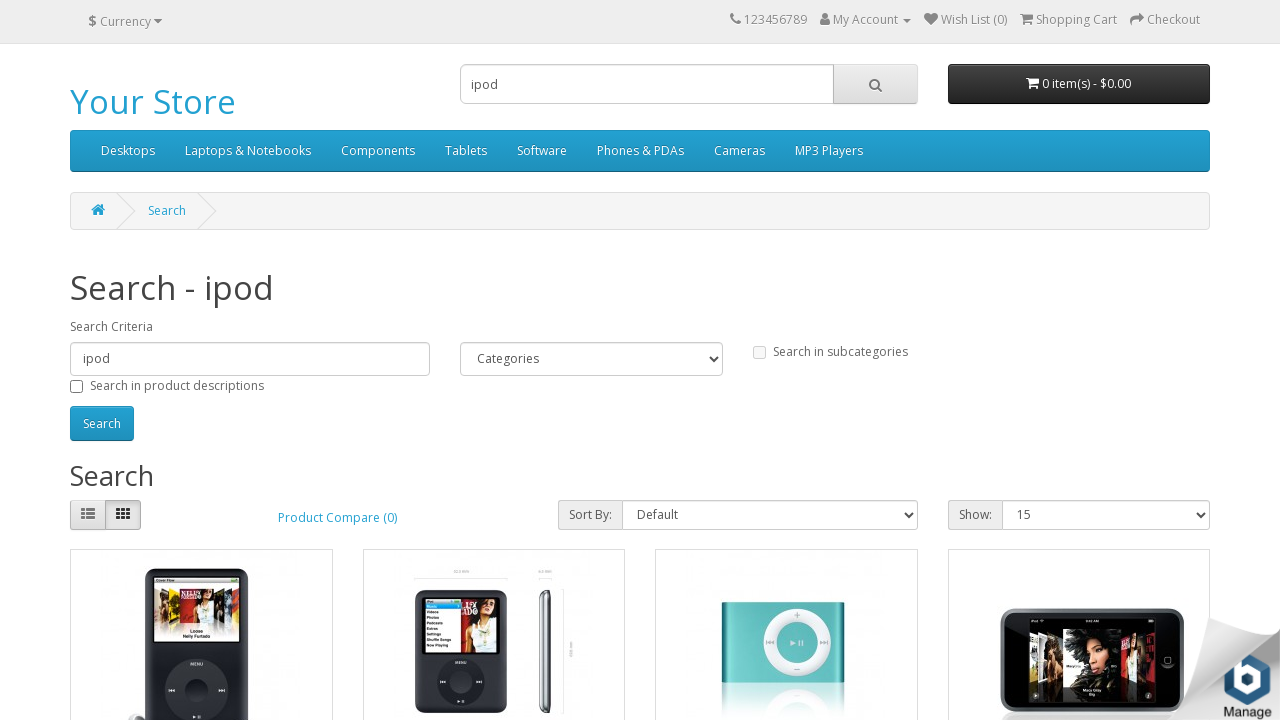

Verified product 'iPod Touch' contains search term 'ipod'
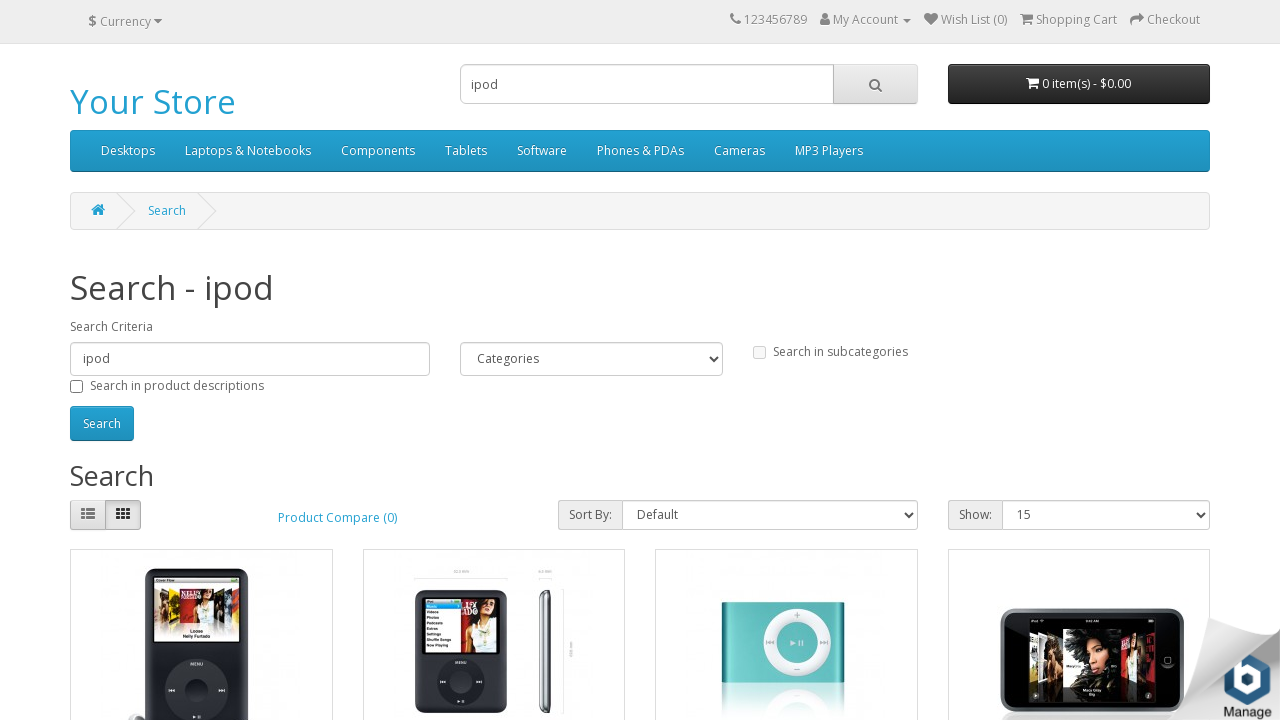

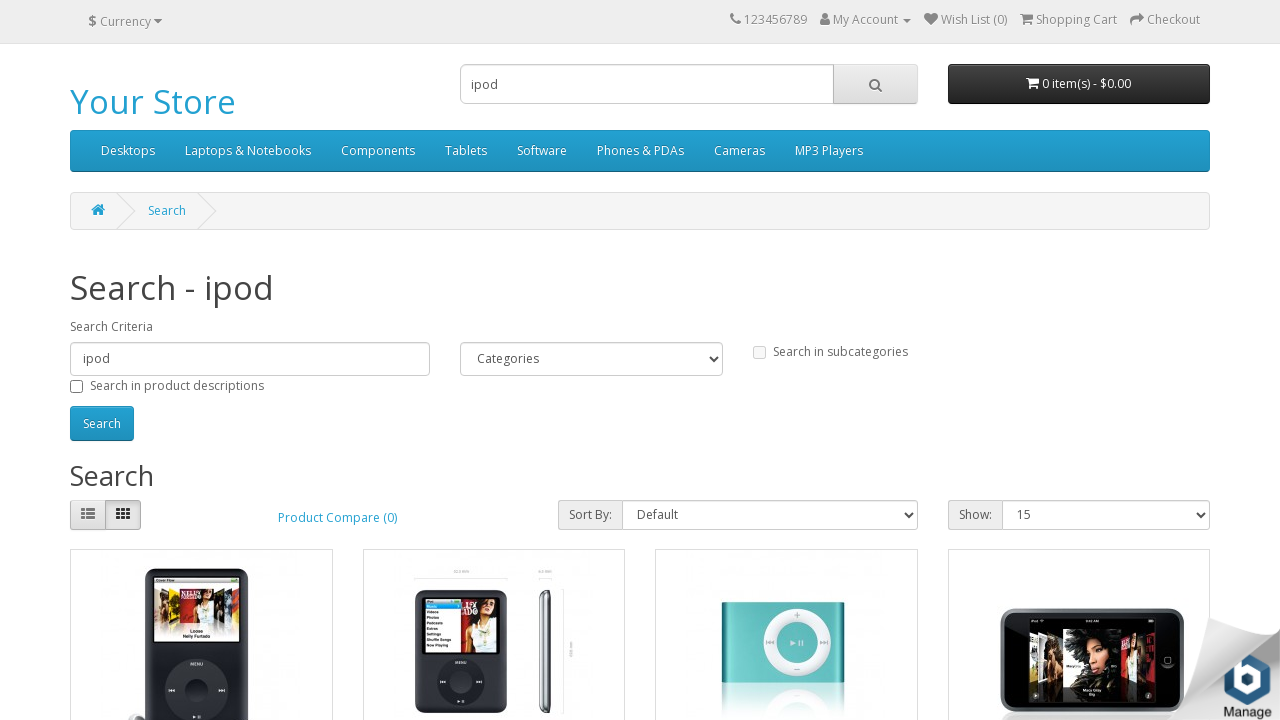